Tests the Dynamic Controls page functionality by clicking on a checkbox, removing it, then adding it back and verifying the "It's back!" message is displayed.

Starting URL: https://the-internet.herokuapp.com/

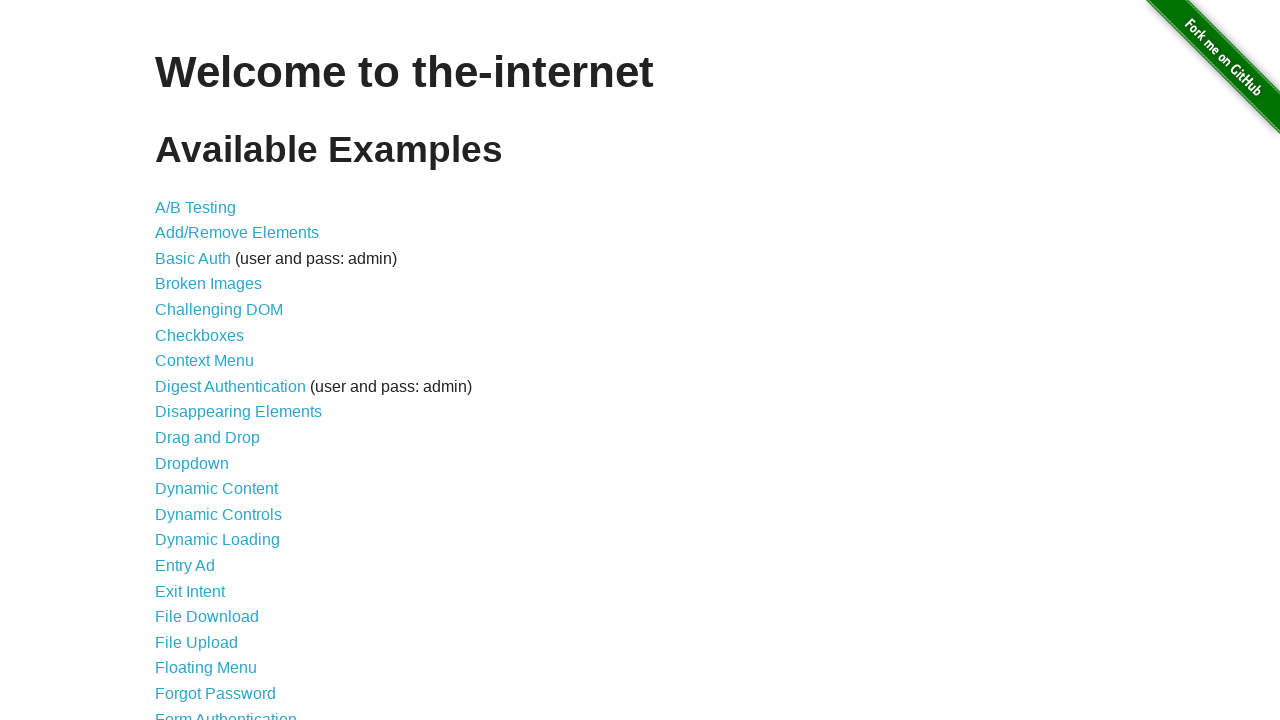

Clicked on the Dynamic Controls link at (218, 514) on text=Dynamic Controls
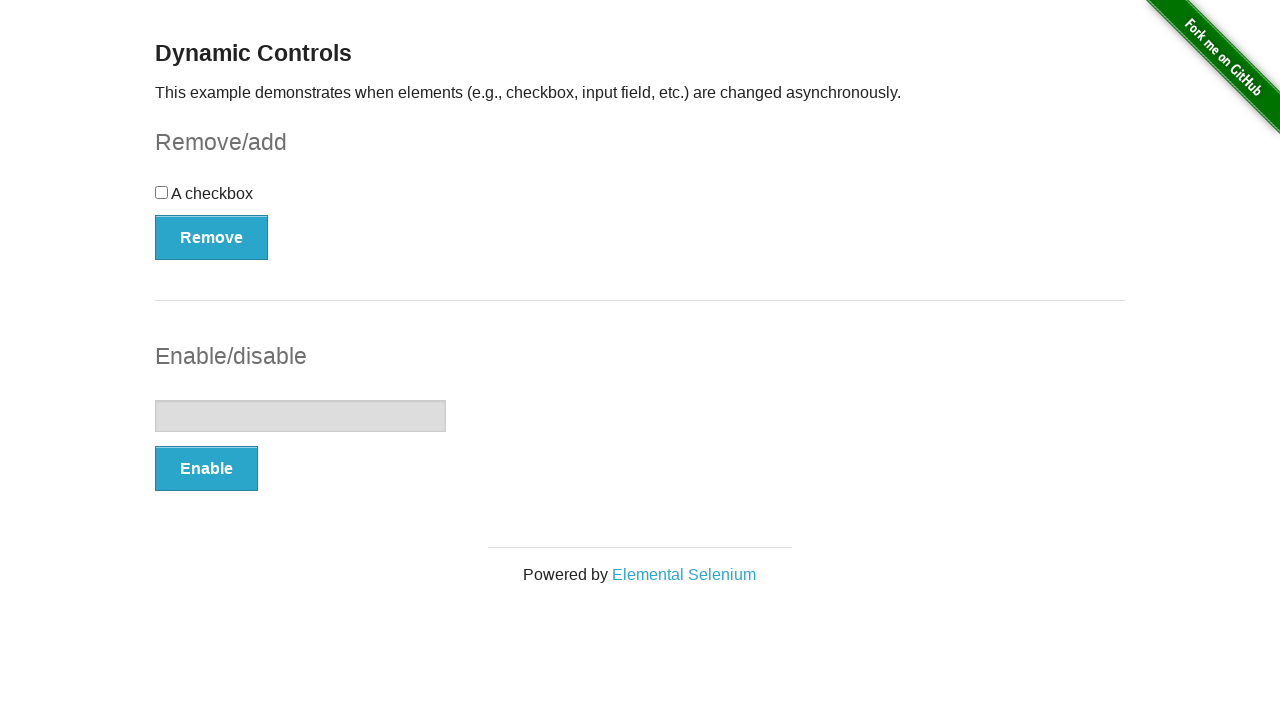

Waited for checkbox to become visible
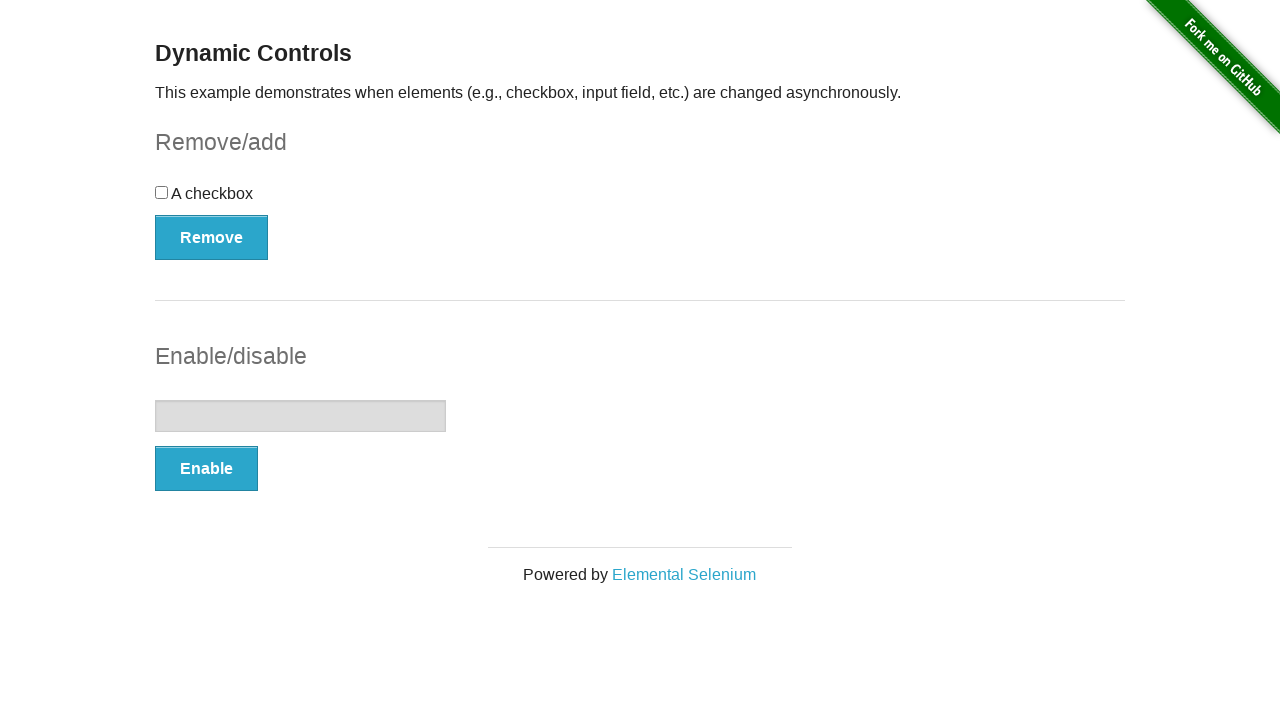

Clicked the checkbox to select it at (162, 192) on input[type='checkbox']
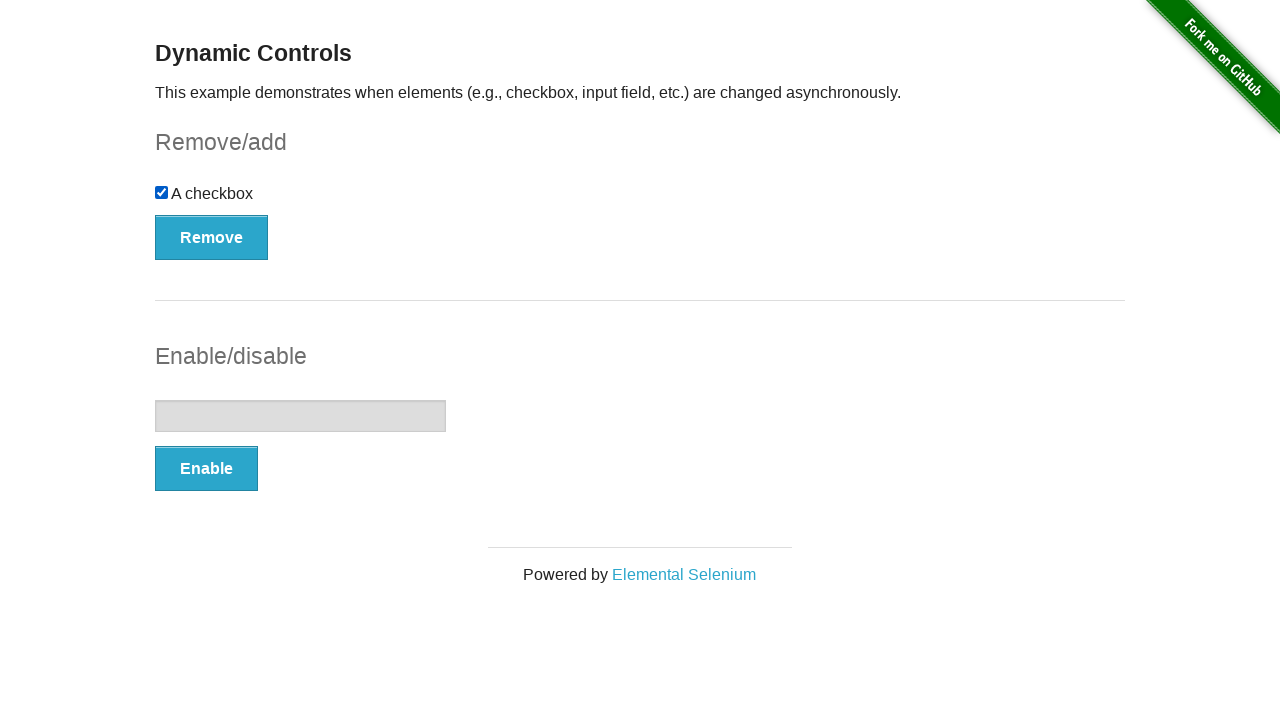

Clicked the Remove button at (212, 237) on button:text('Remove')
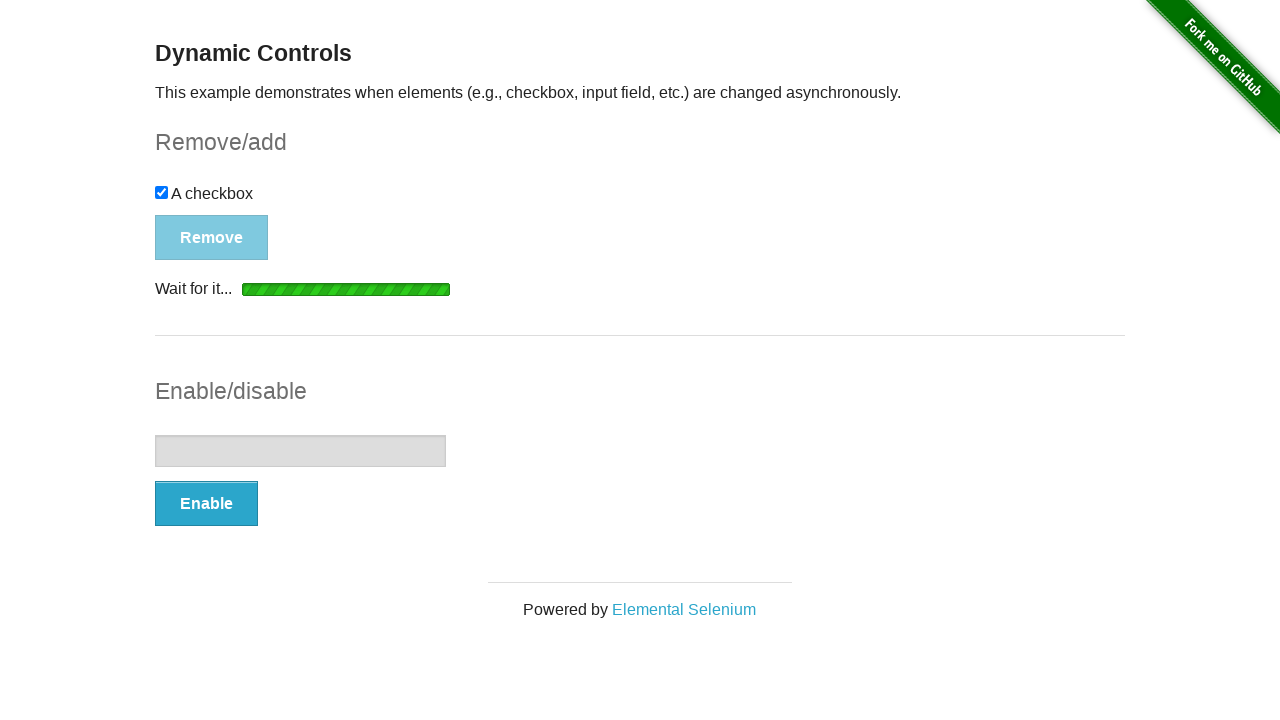

Waited for the Add button to appear after removal
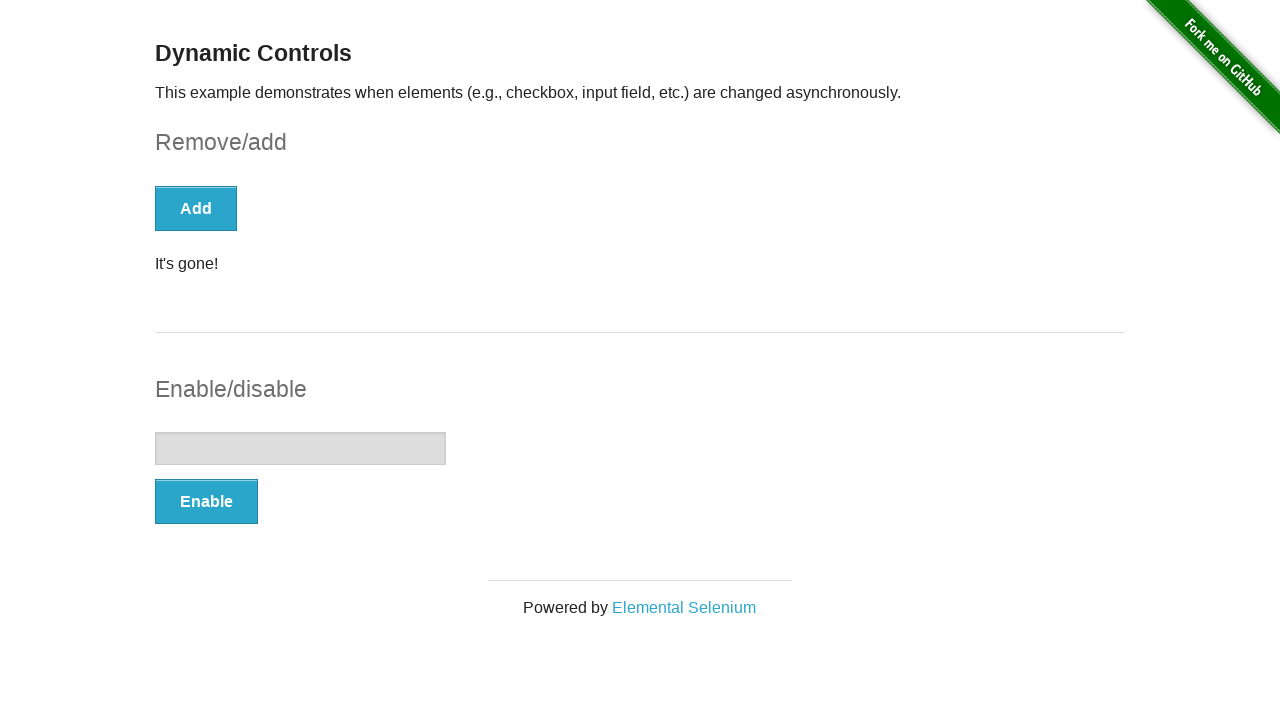

Clicked the Add button to restore the checkbox at (196, 208) on button:text('Add')
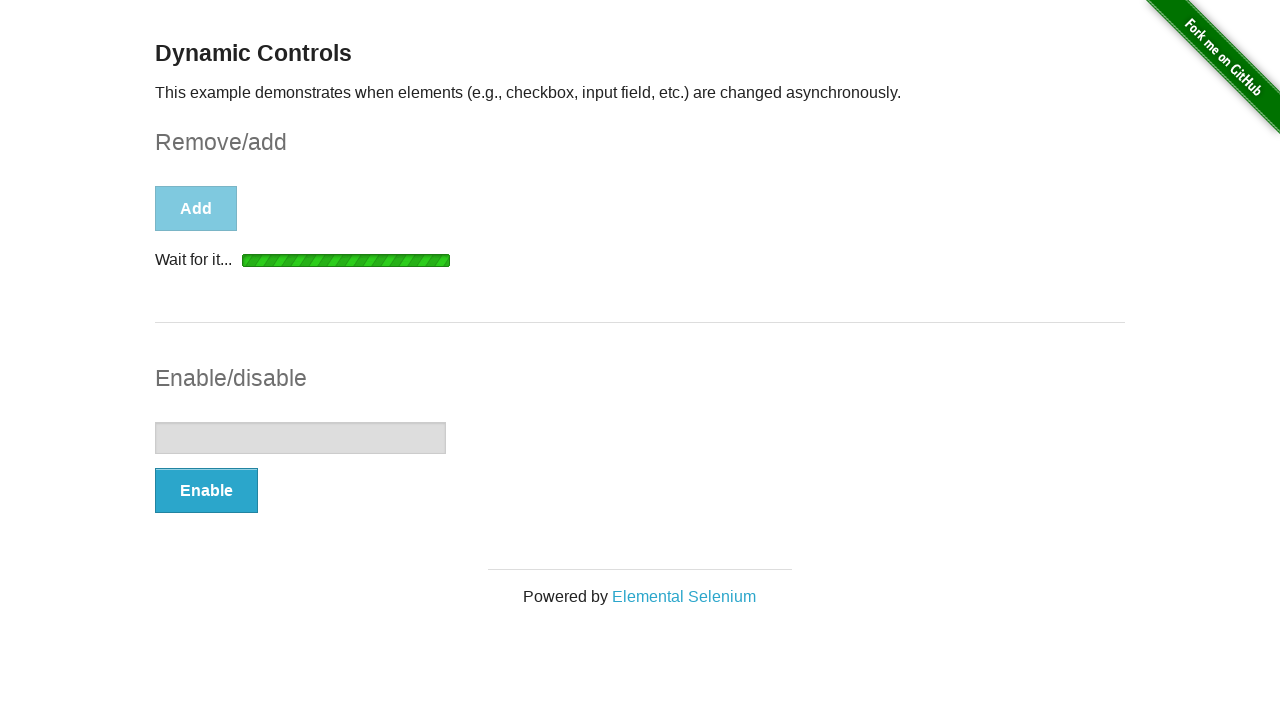

Verified the "It's back!" message is displayed
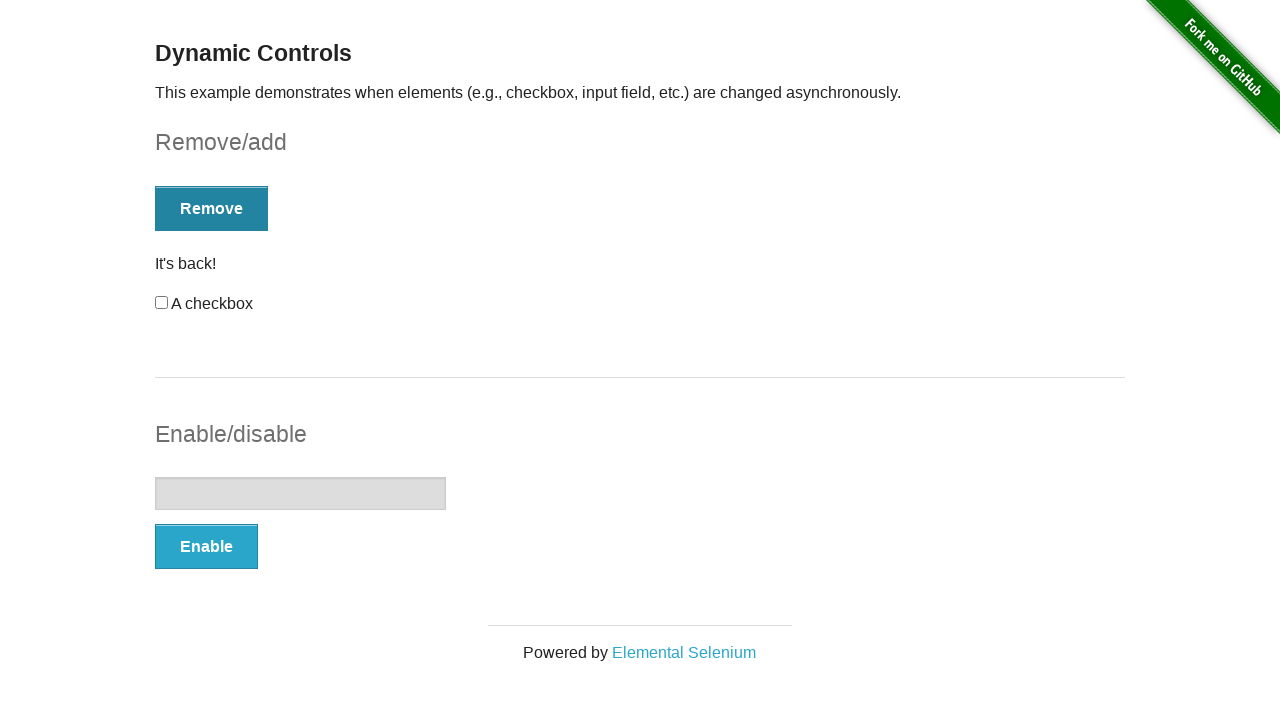

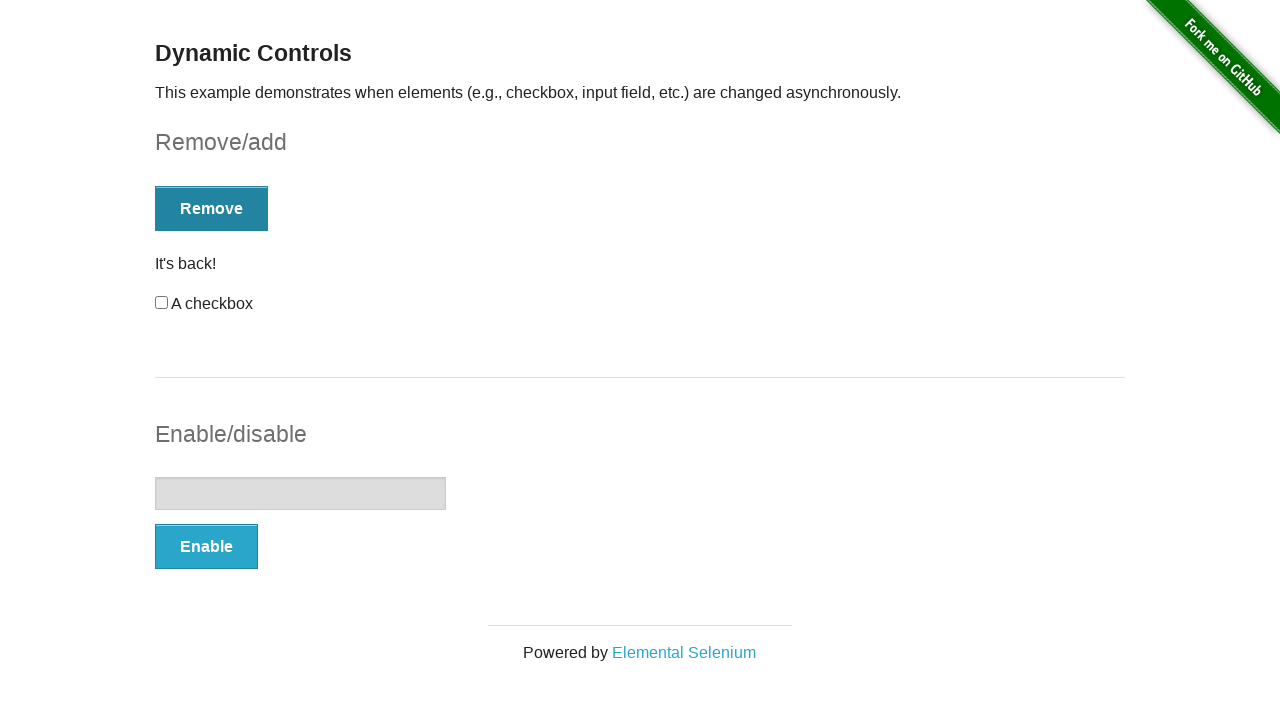